Tests unmarking todo items as complete by unchecking their checkboxes

Starting URL: https://demo.playwright.dev/todomvc

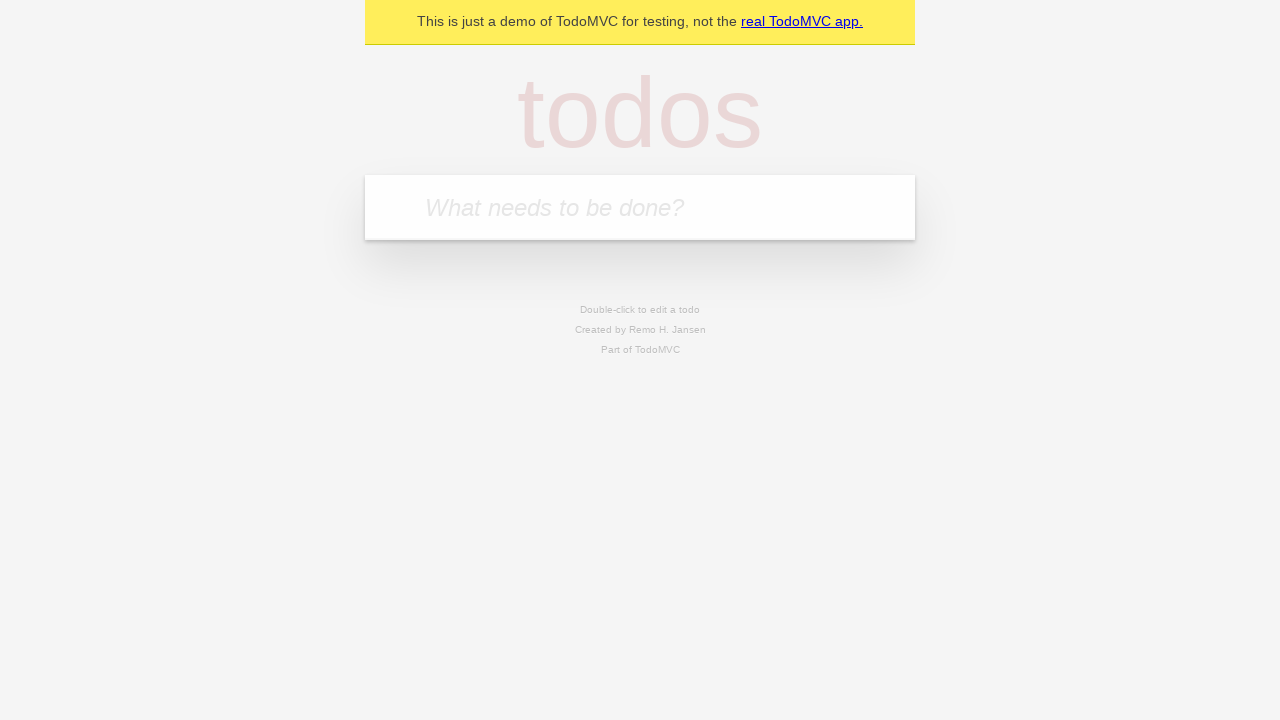

Filled todo input with 'buy some cheese' on internal:attr=[placeholder="What needs to be done?"i]
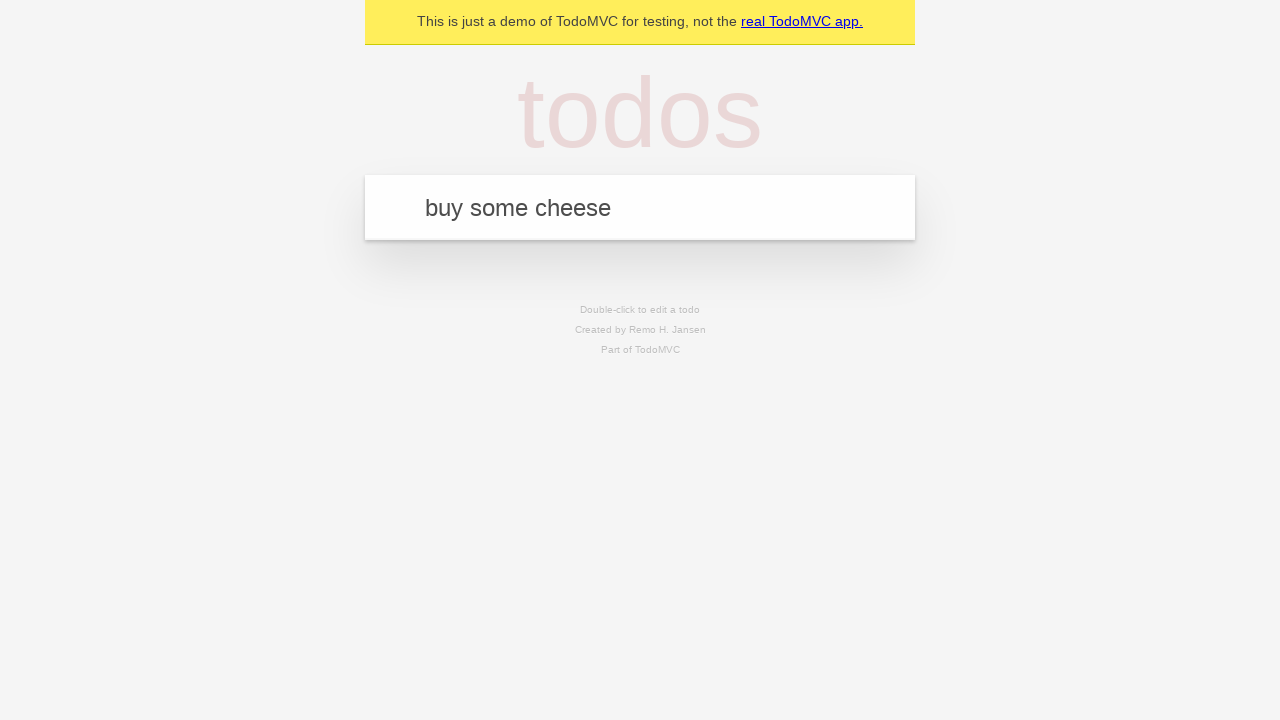

Pressed Enter to add first todo item on internal:attr=[placeholder="What needs to be done?"i]
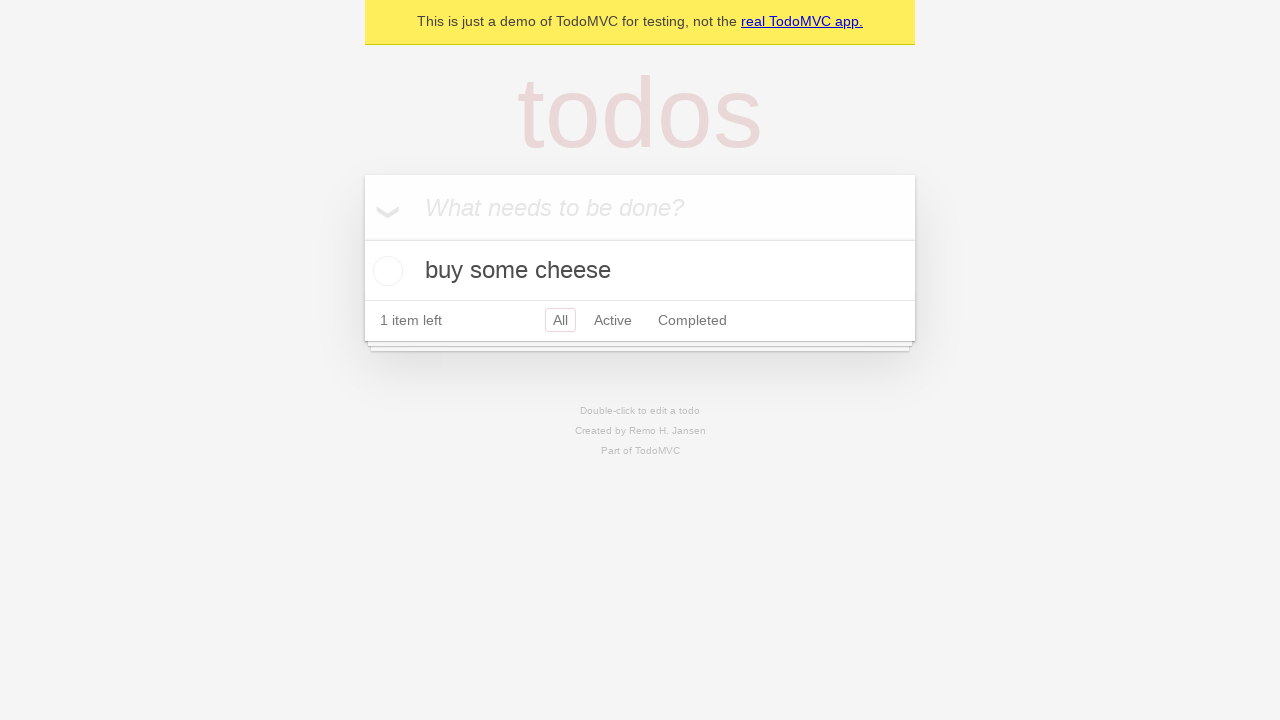

Filled todo input with 'feed the cat' on internal:attr=[placeholder="What needs to be done?"i]
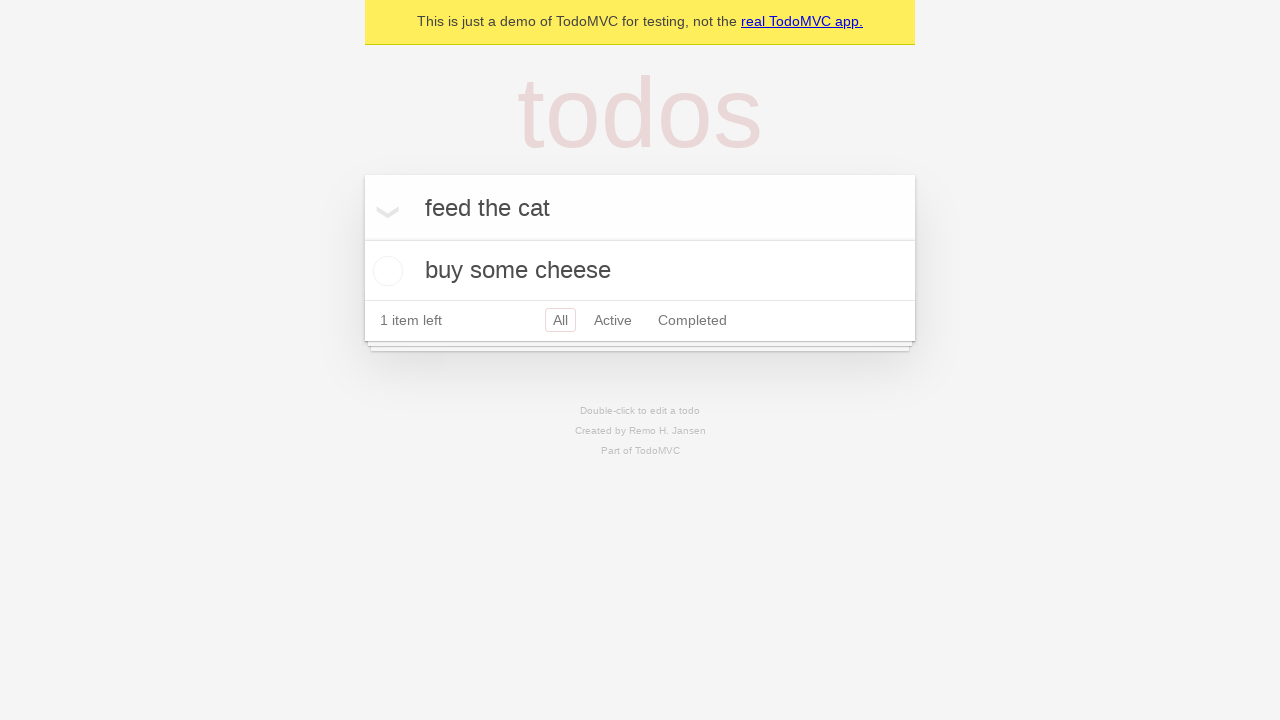

Pressed Enter to add second todo item on internal:attr=[placeholder="What needs to be done?"i]
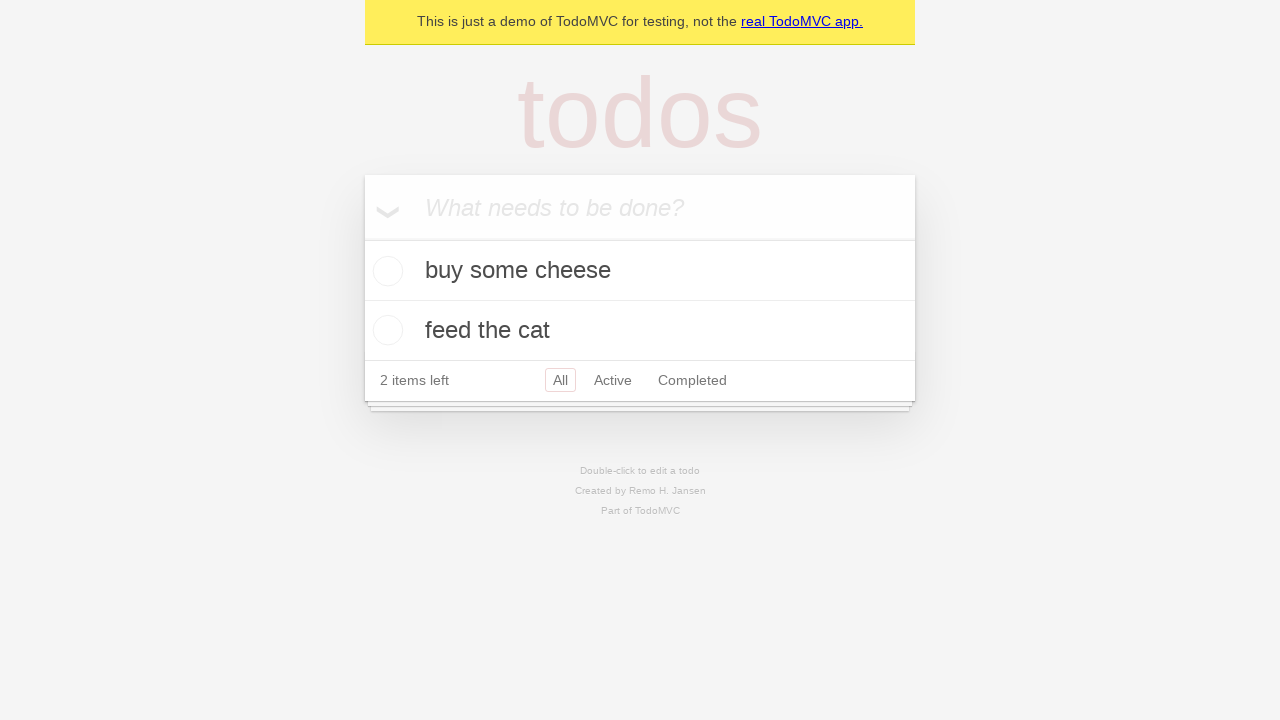

Checked the first todo item's checkbox at (385, 271) on [data-testid='todo-item'] >> nth=0 >> internal:role=checkbox
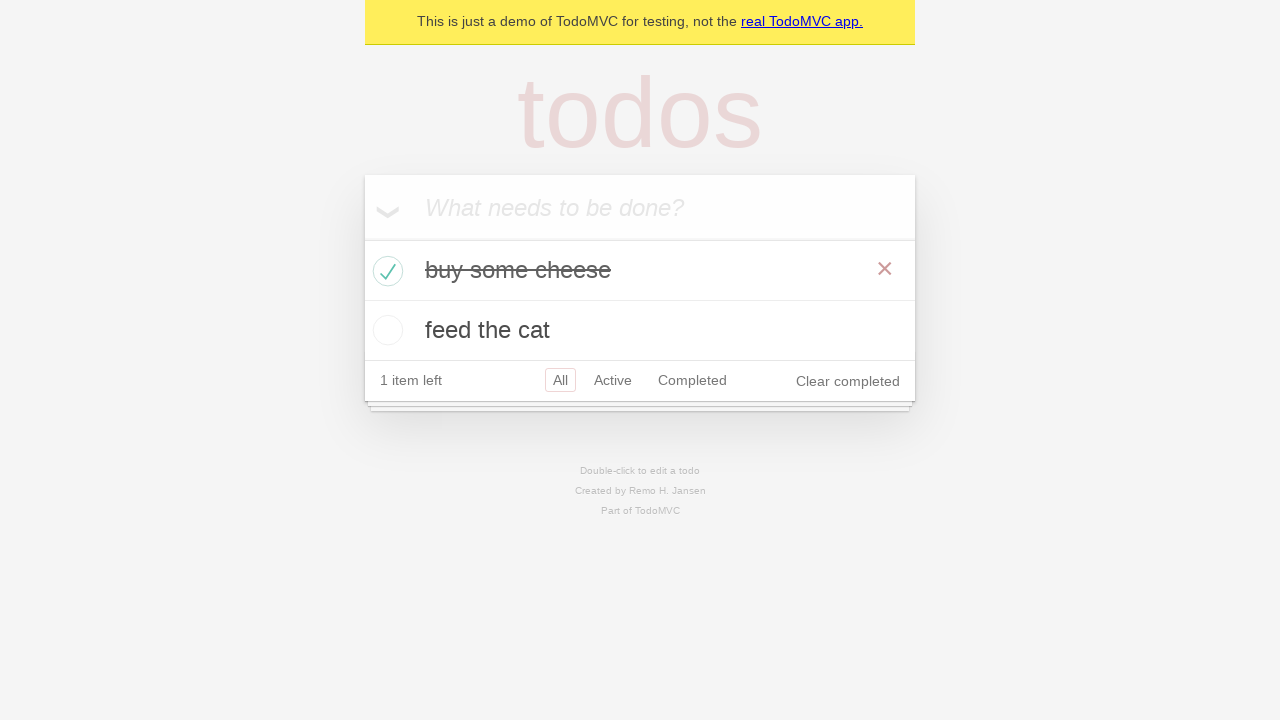

Unchecked the first todo item's checkbox to mark it as incomplete at (385, 271) on [data-testid='todo-item'] >> nth=0 >> internal:role=checkbox
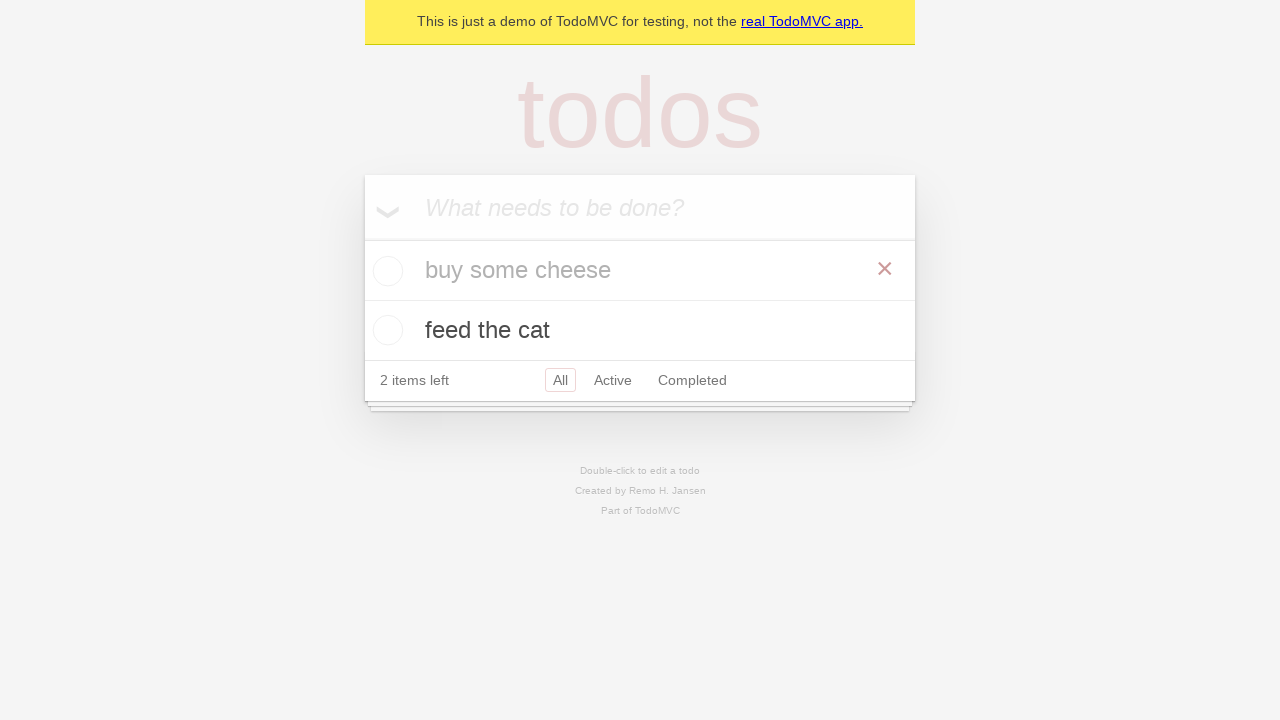

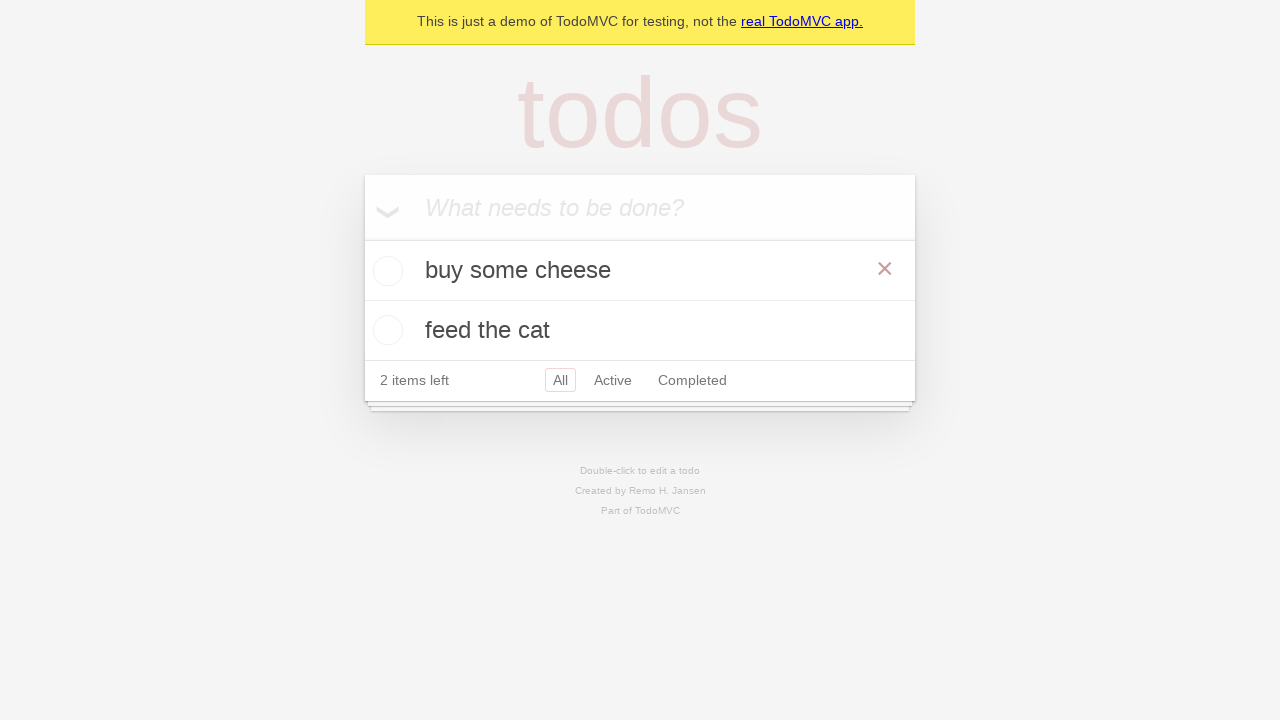